Navigates through Artillery website pages: homepage, cloud page, and documentation page.

Starting URL: https://www.artillery.io

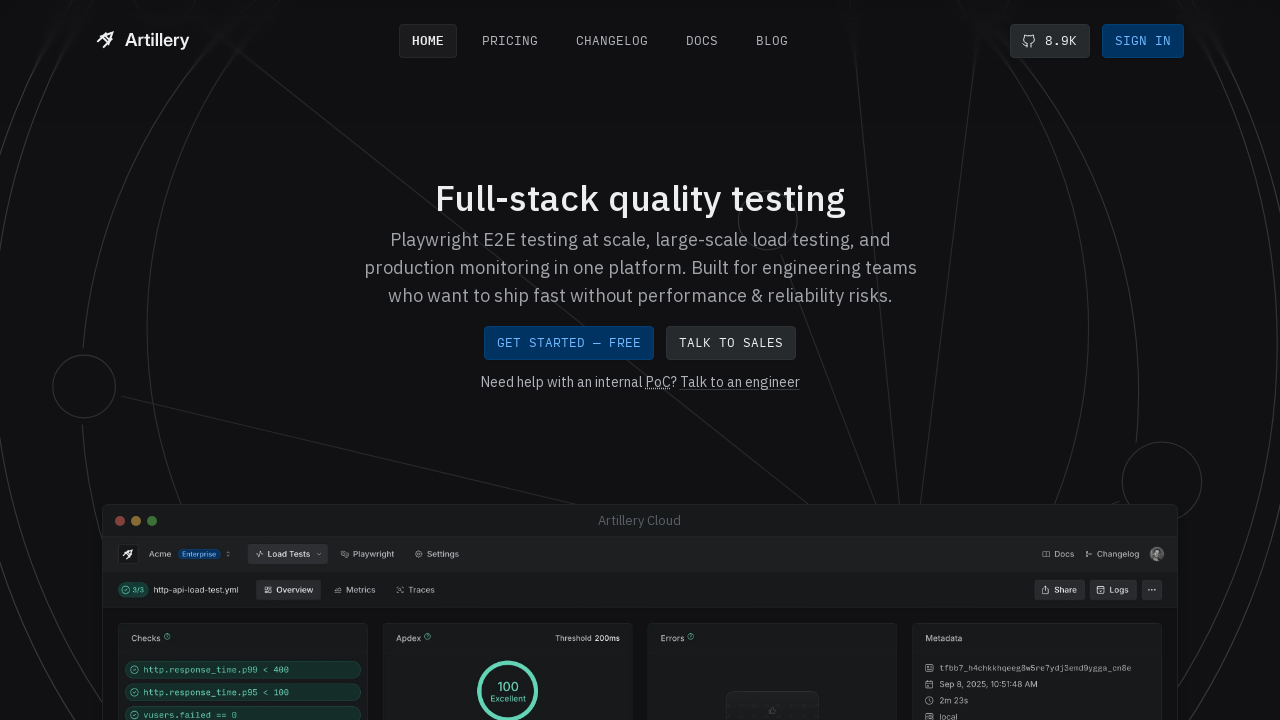

Navigated to Artillery homepage
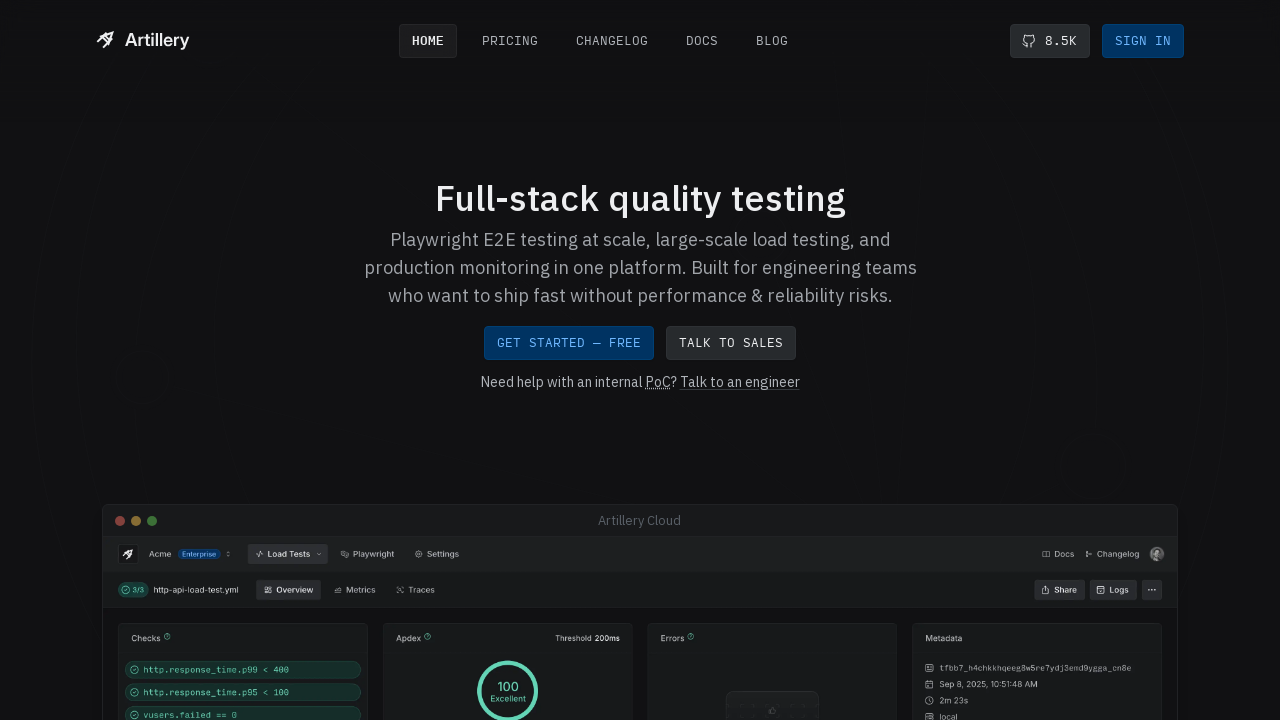

Navigated to Artillery cloud page
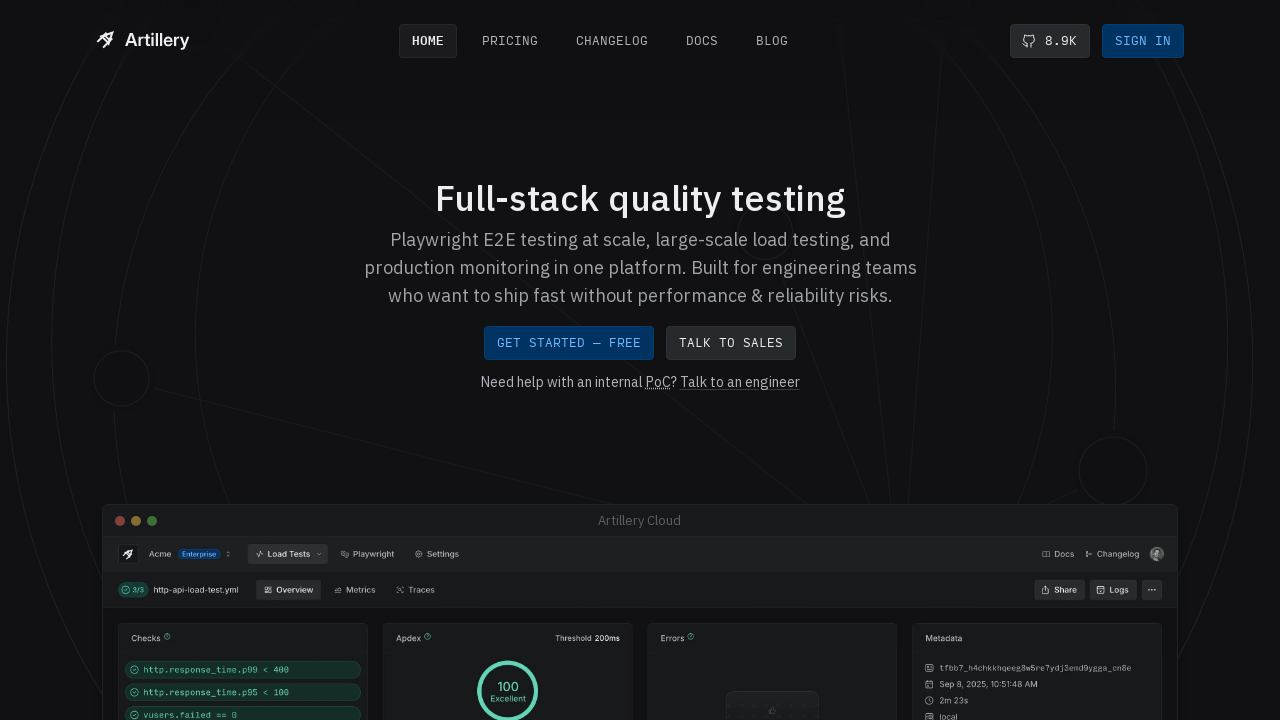

Navigated to Artillery documentation page
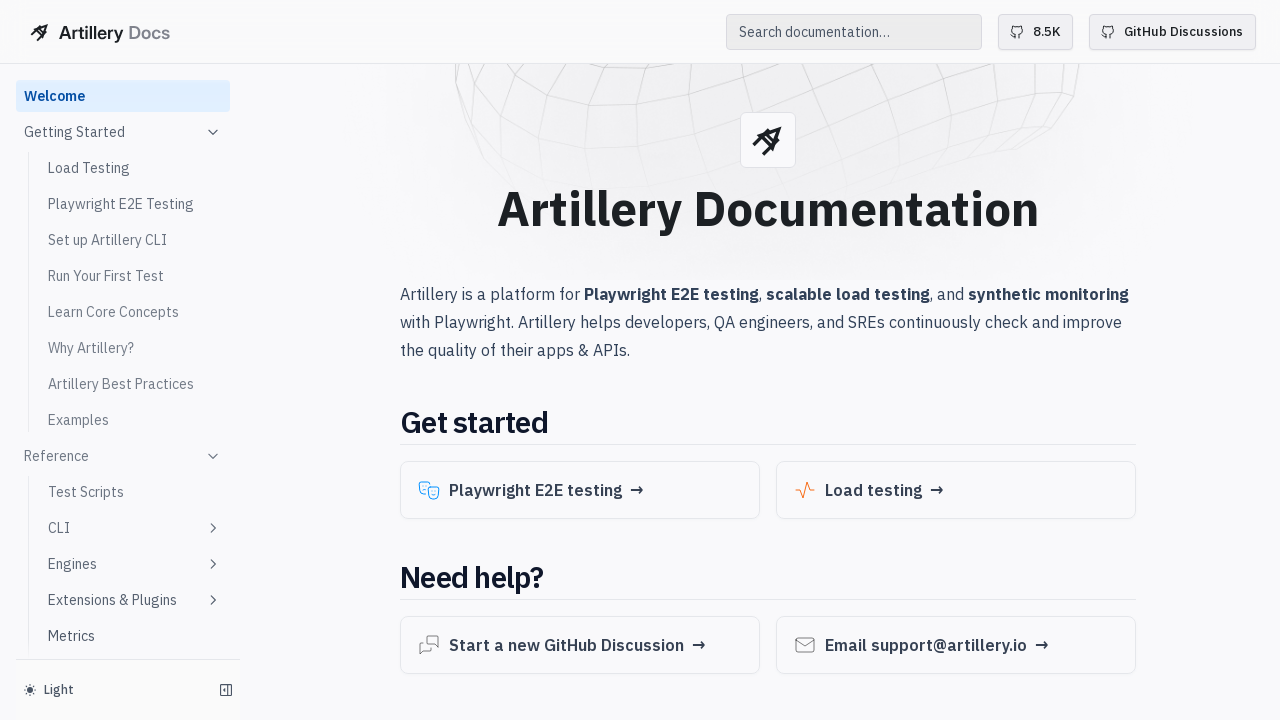

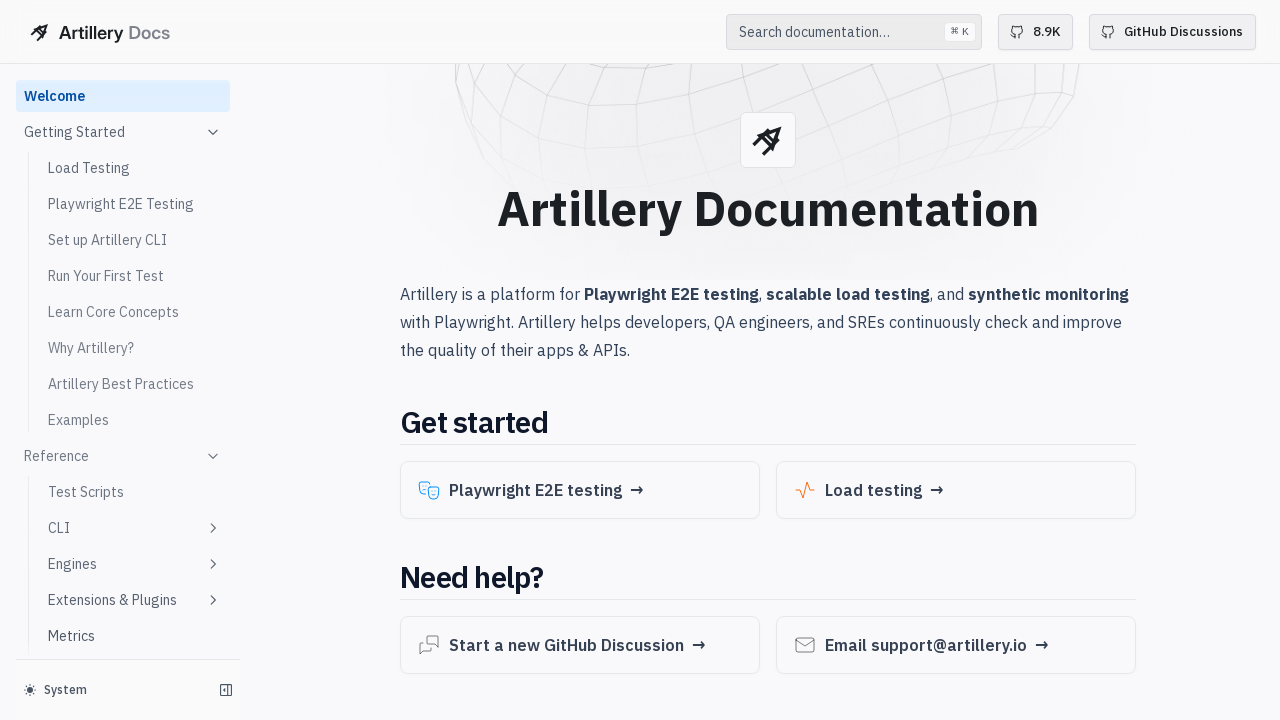